Runs the JetStream browser benchmark by clicking the start button and waiting for the benchmark to complete (indicated by the "done" element appearing).

Starting URL: https://browserbench.org/JetStream/index.html

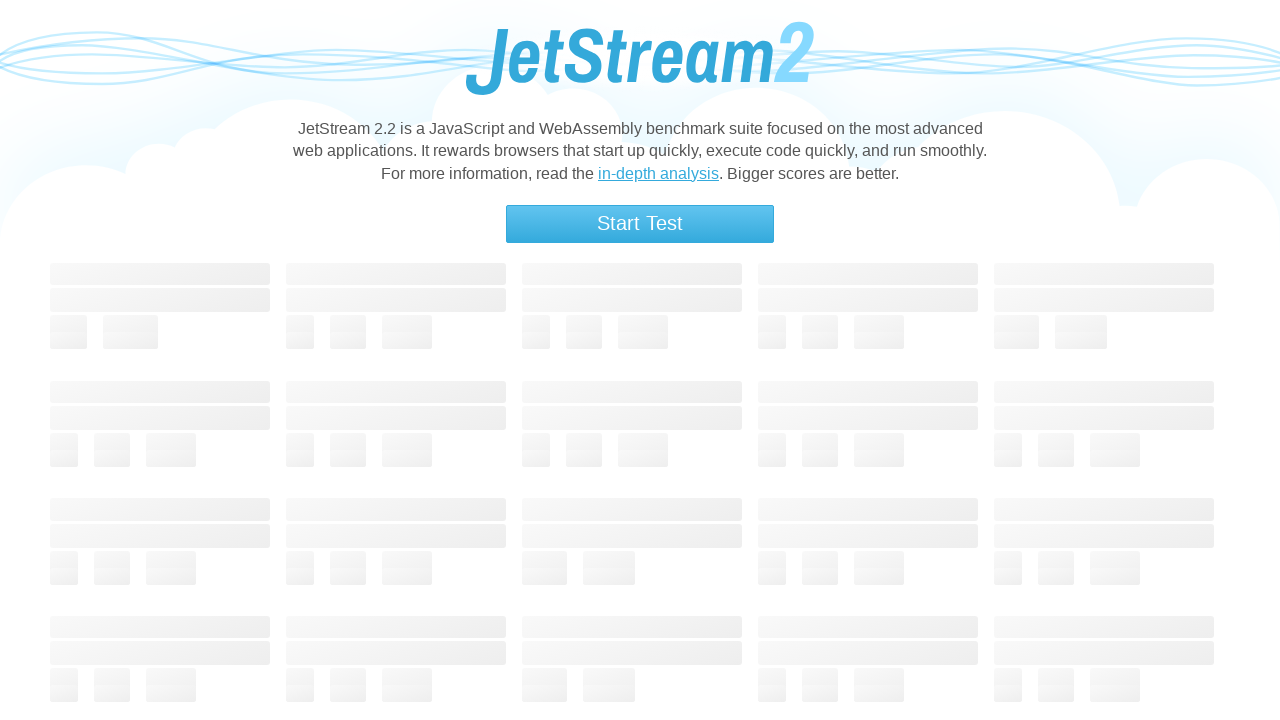

Waited for start button to be visible
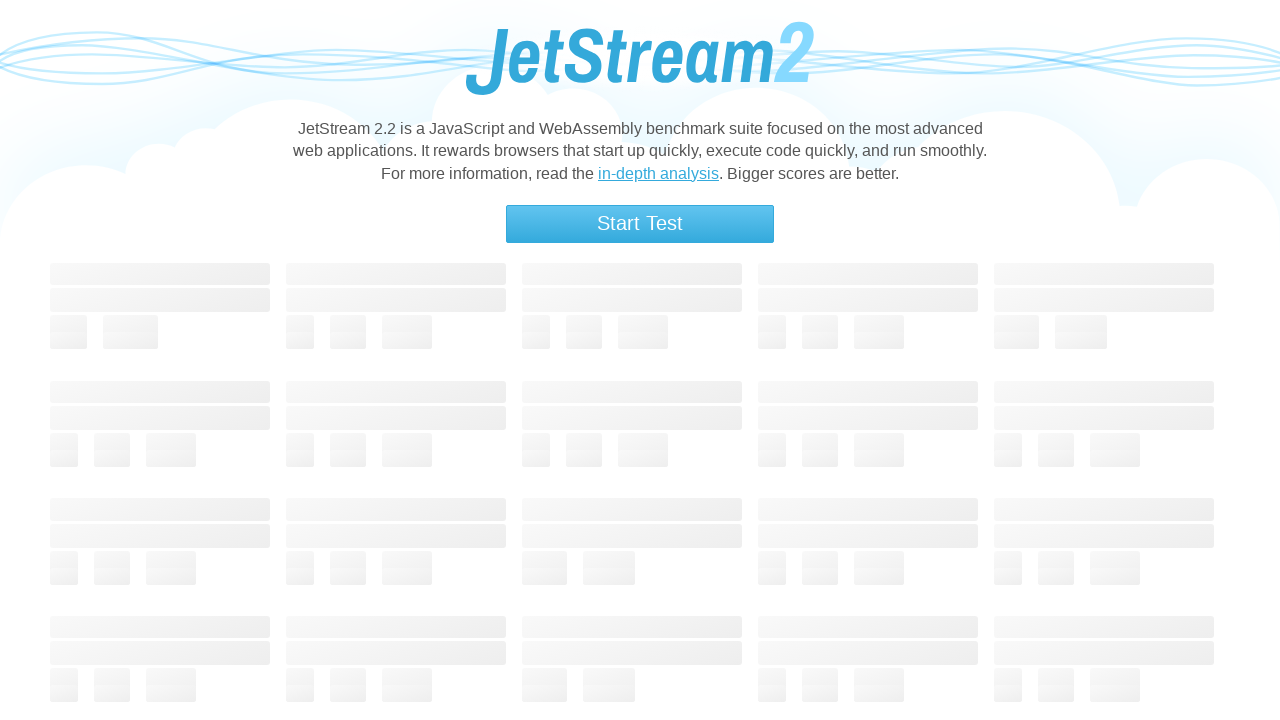

Clicked start button to begin JetStream benchmark at (640, 224) on .button
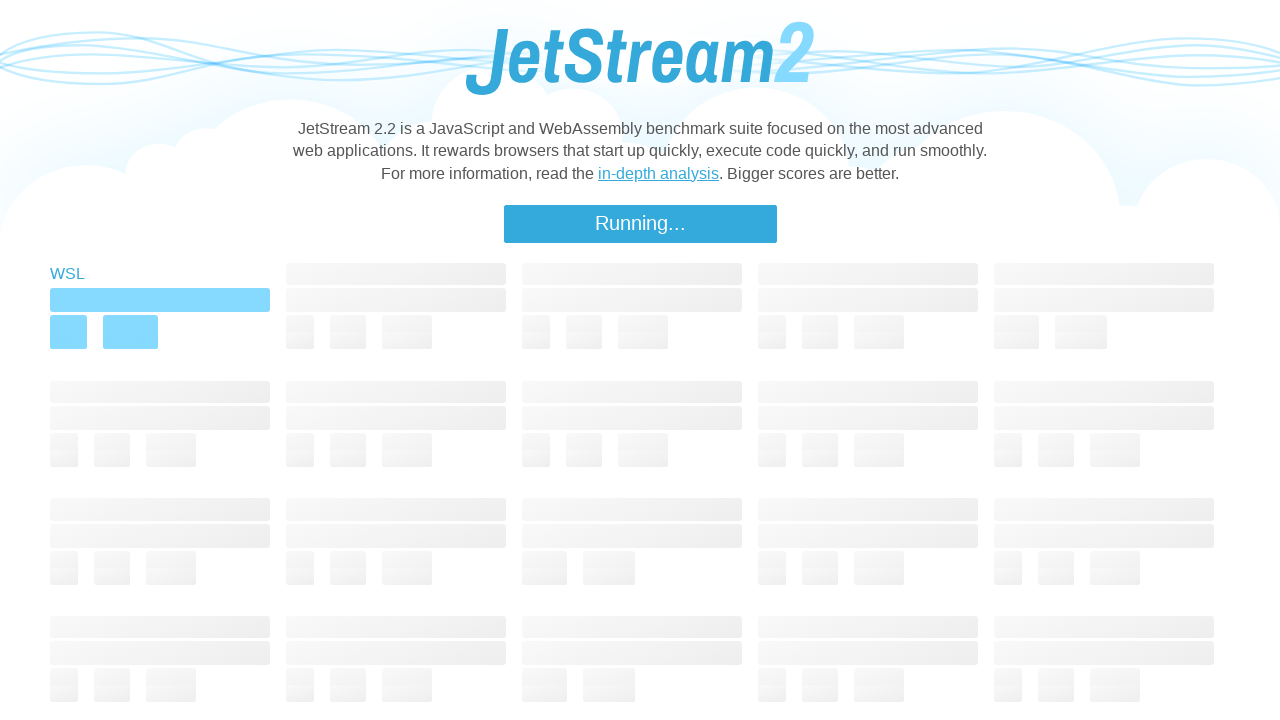

JetStream benchmark completed - 'done' element appeared
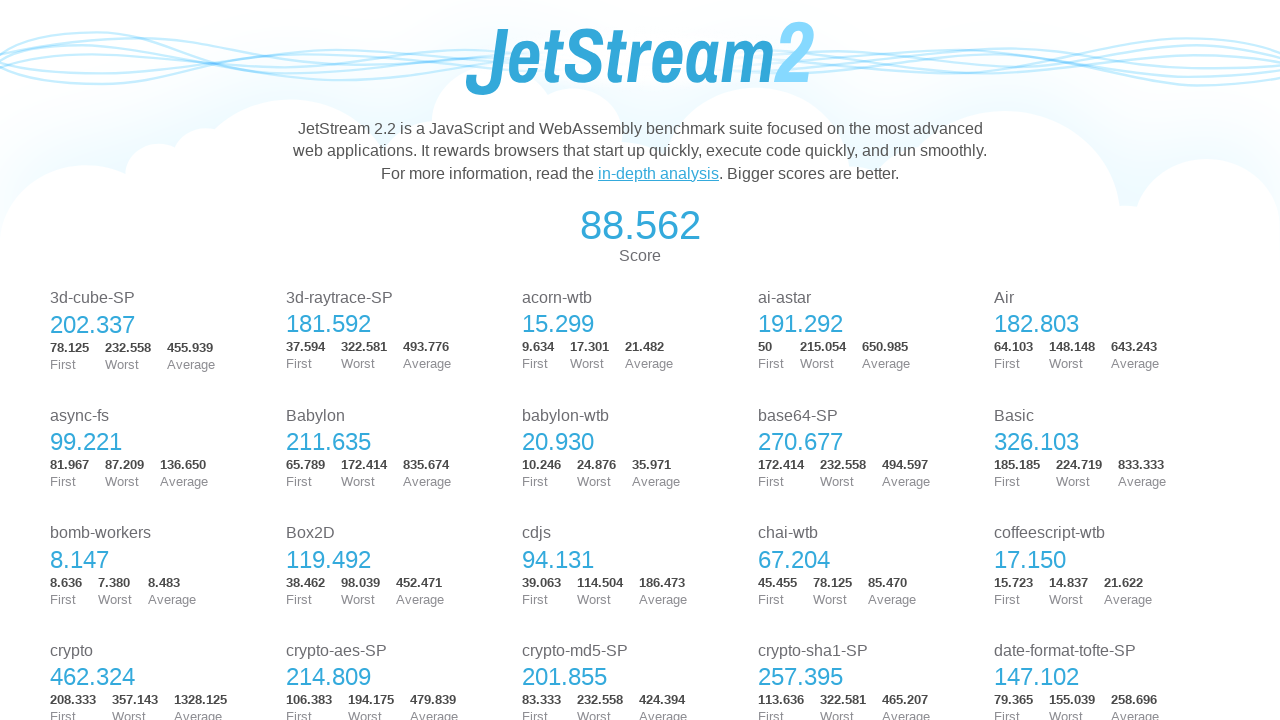

Result summary element is visible
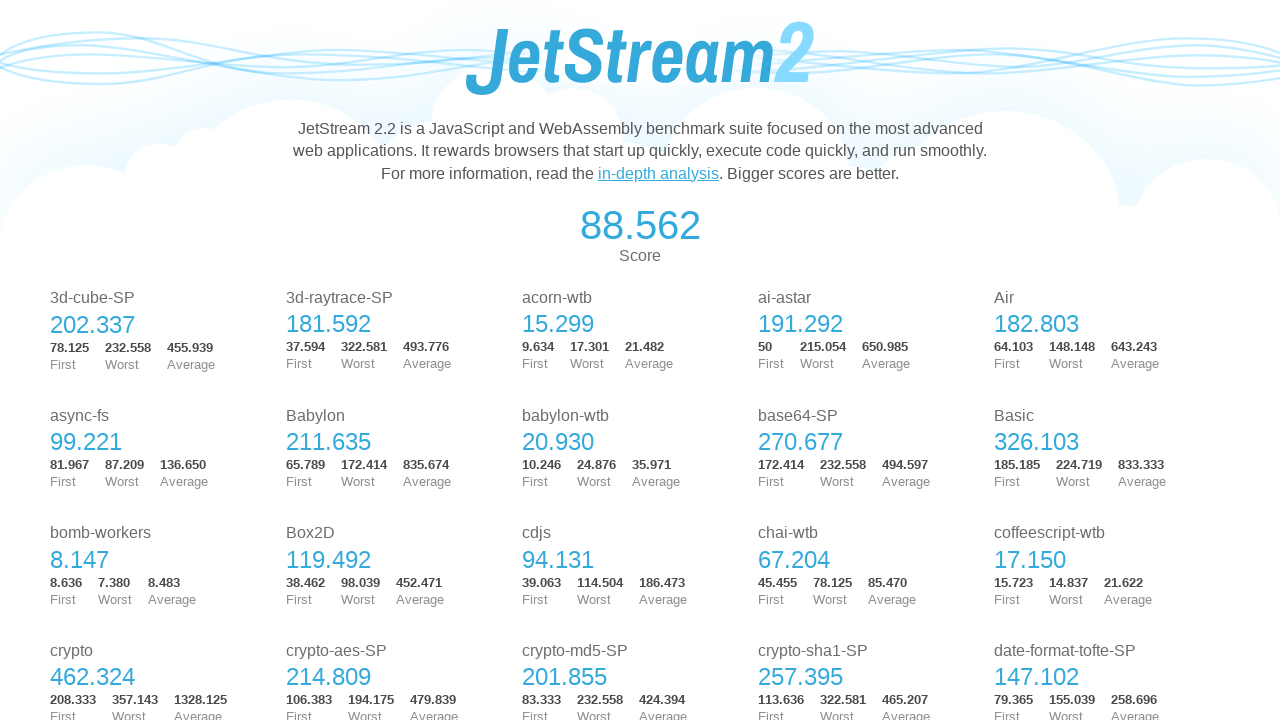

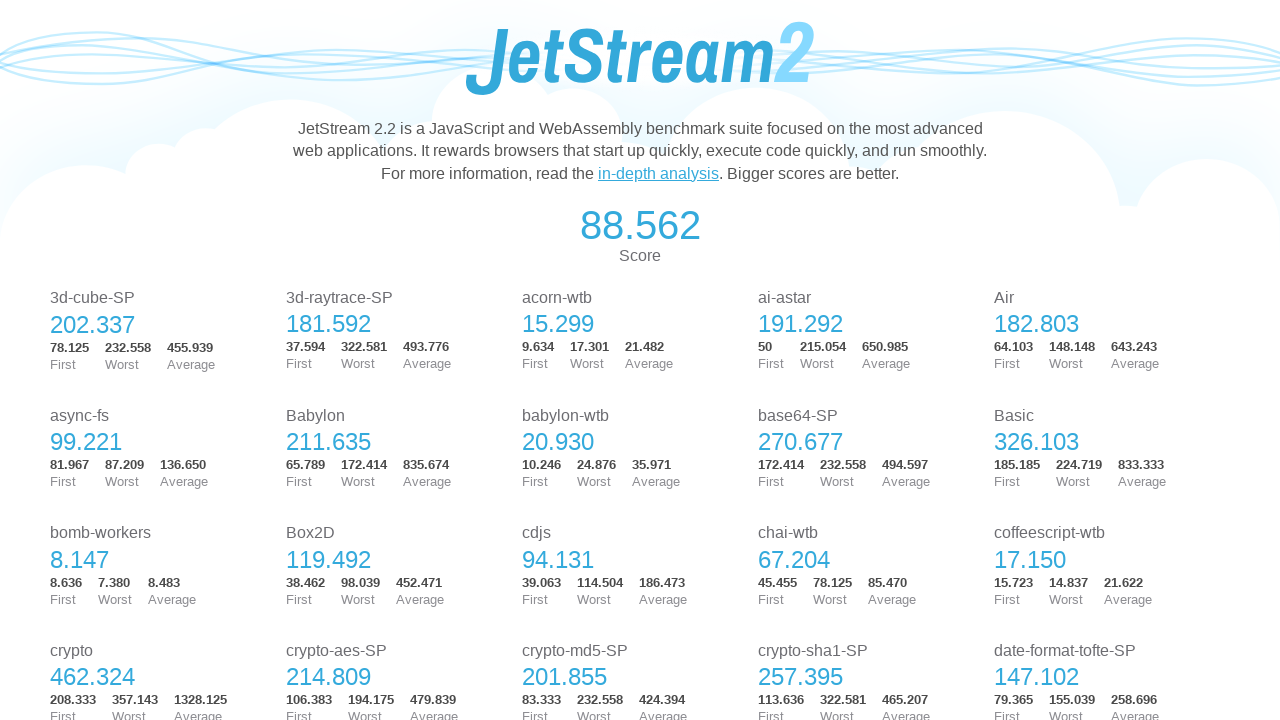